Verifies that the "Remember me on this computer" checkbox is displayed on the login page

Starting URL: https://login.nextbasecrm.com/

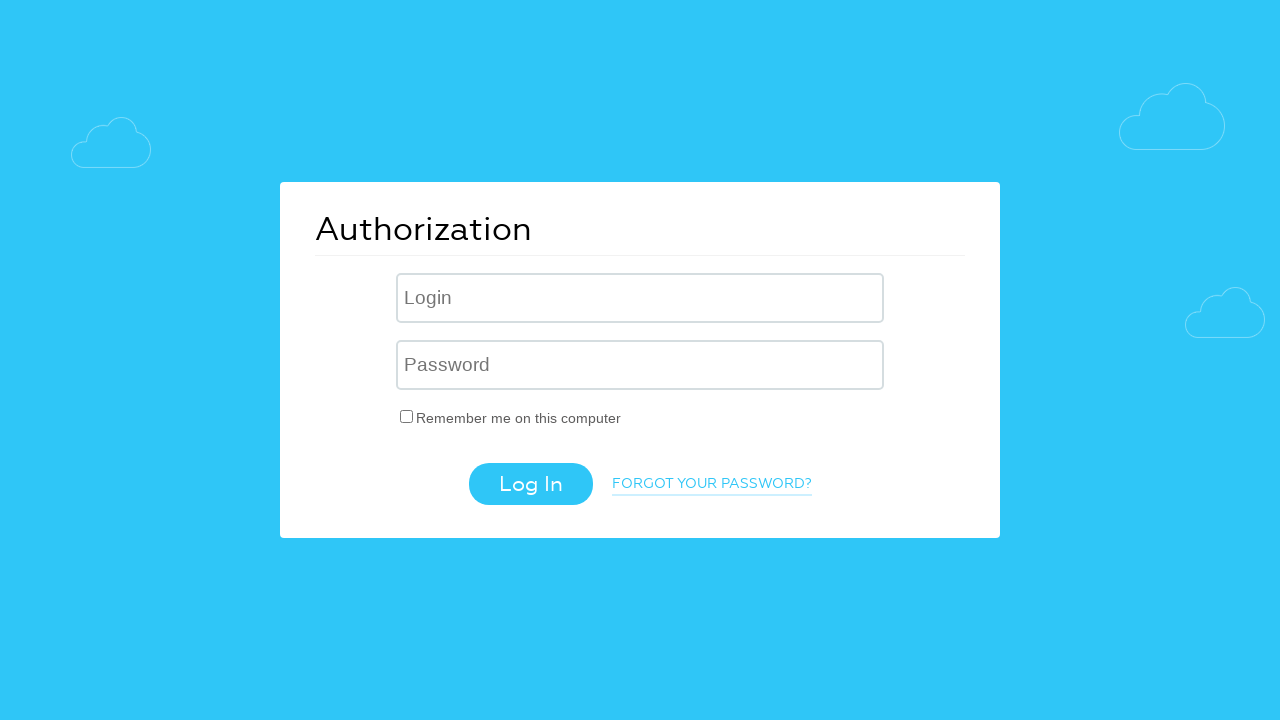

Located the 'Remember me on this computer' checkbox element
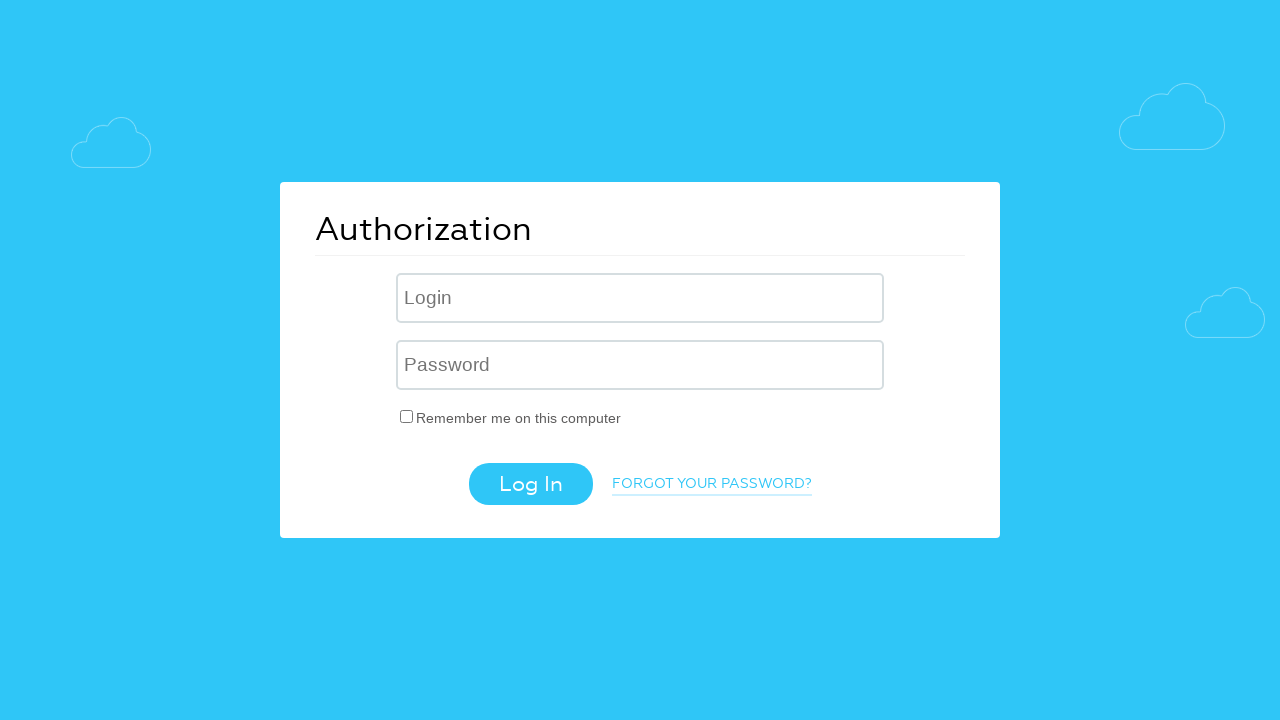

Verified that the 'Remember me on this computer' checkbox is visible on the login page
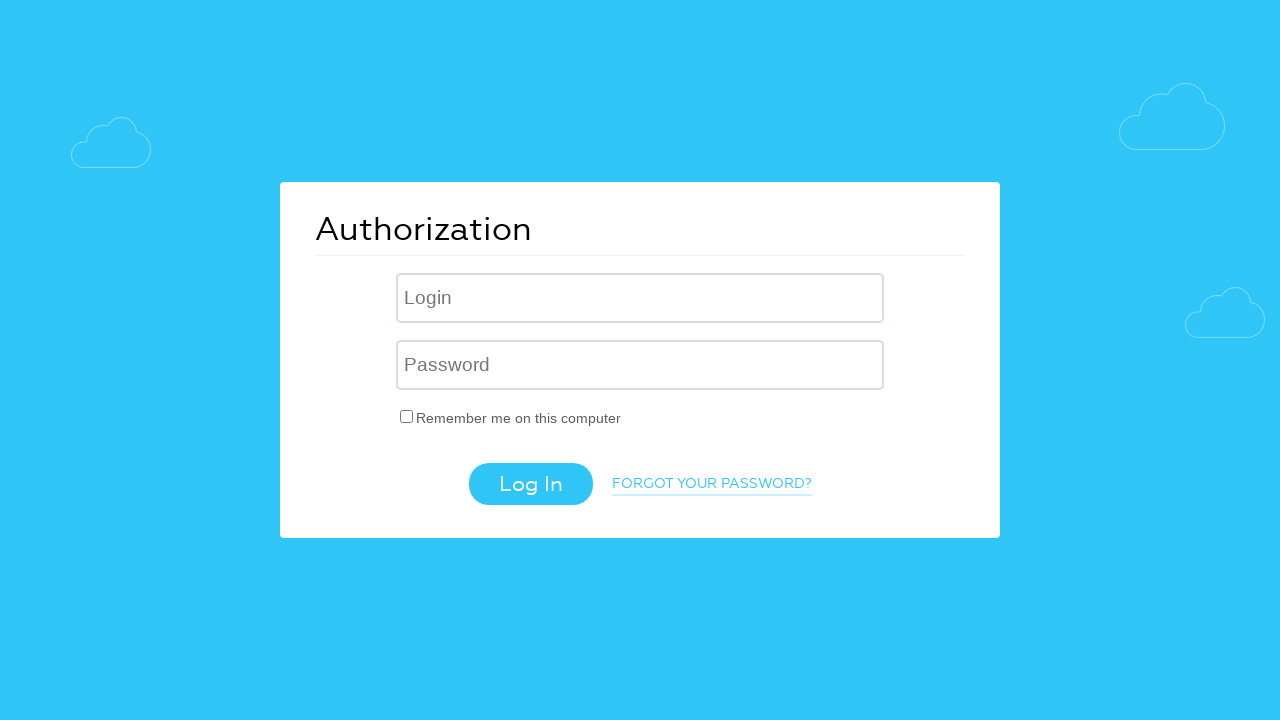

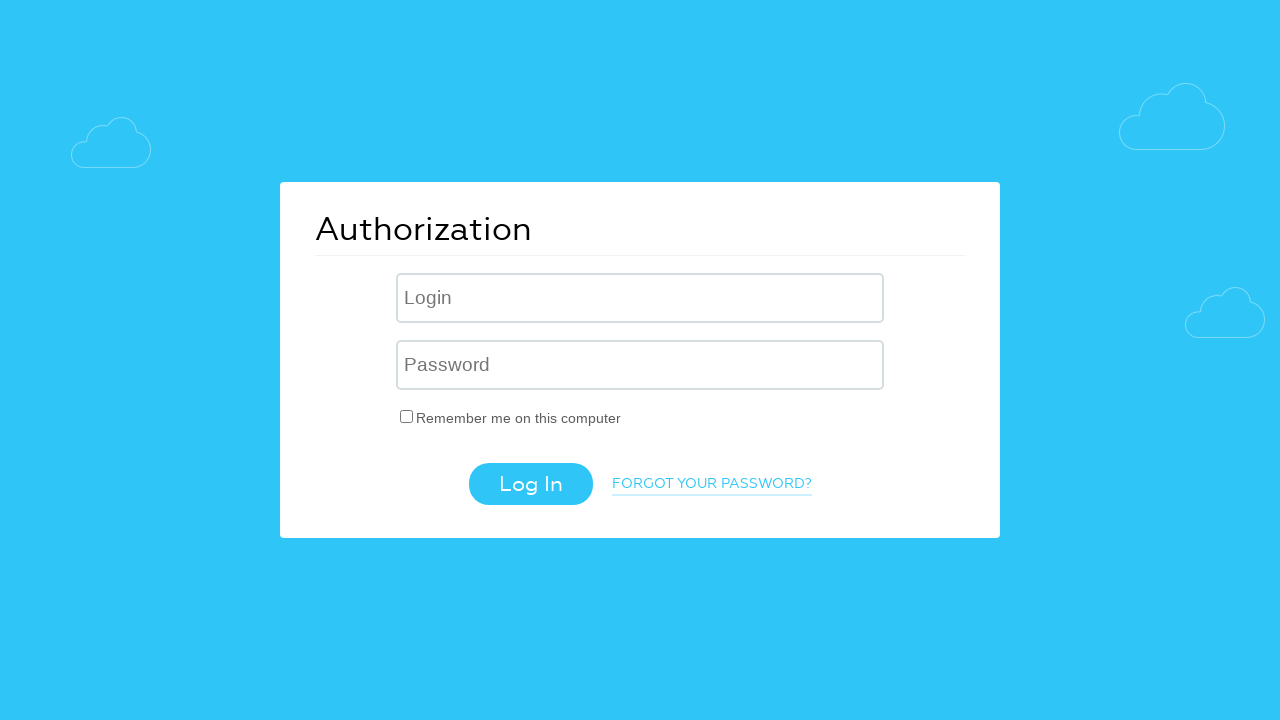